Tests dropdown selection functionality by selecting "Option 2" from a dropdown menu on the Heroku test application.

Starting URL: https://the-internet.herokuapp.com/dropdown

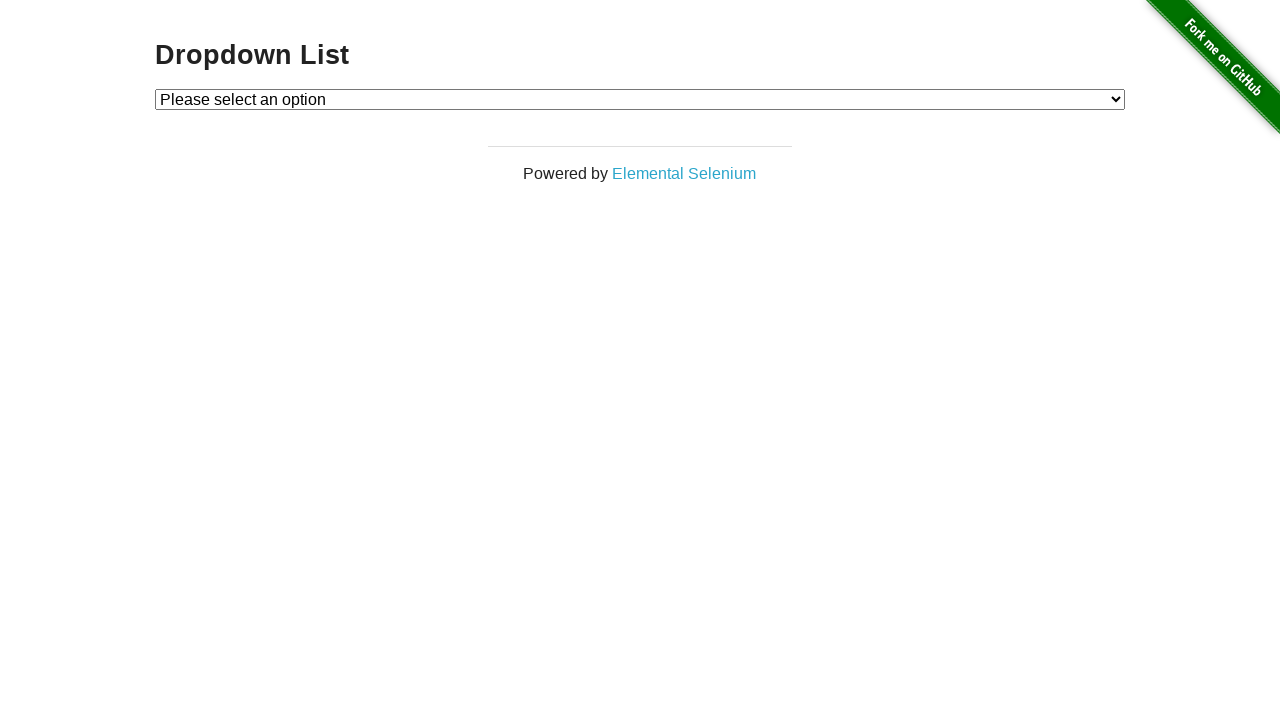

Selected 'Option 2' from dropdown menu on #dropdown
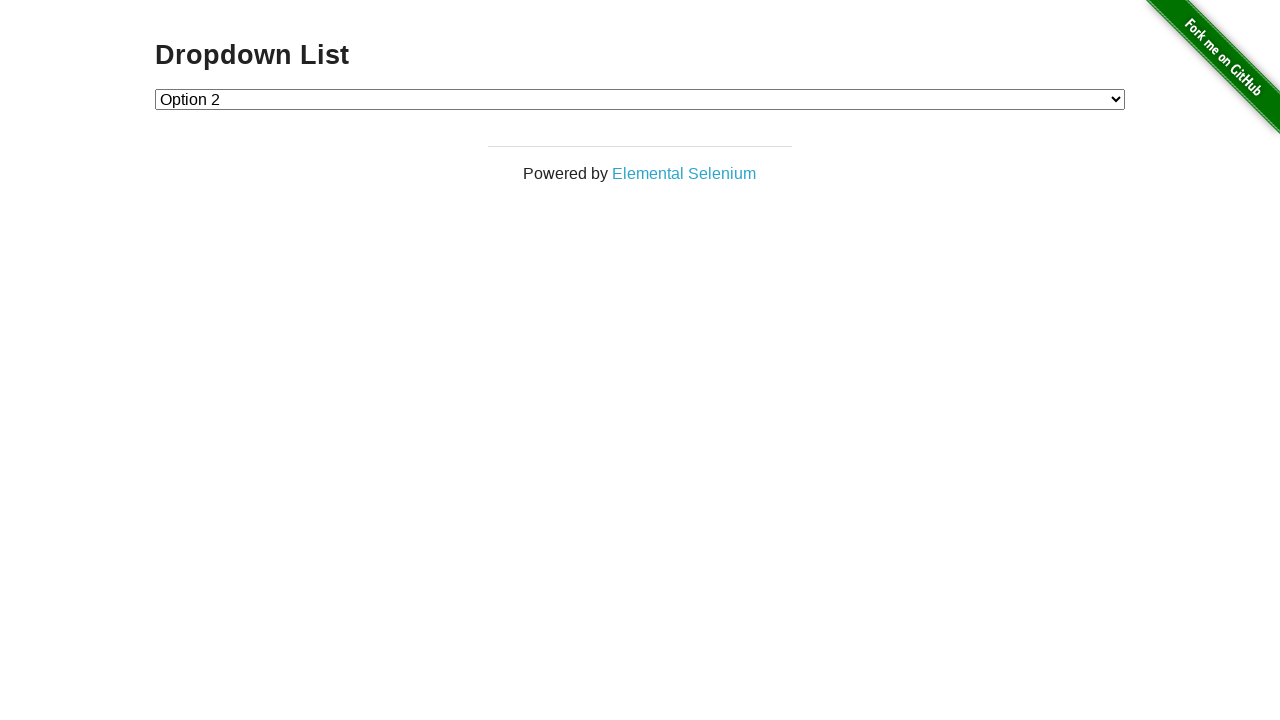

Verified that 'Option 2' was successfully selected in dropdown
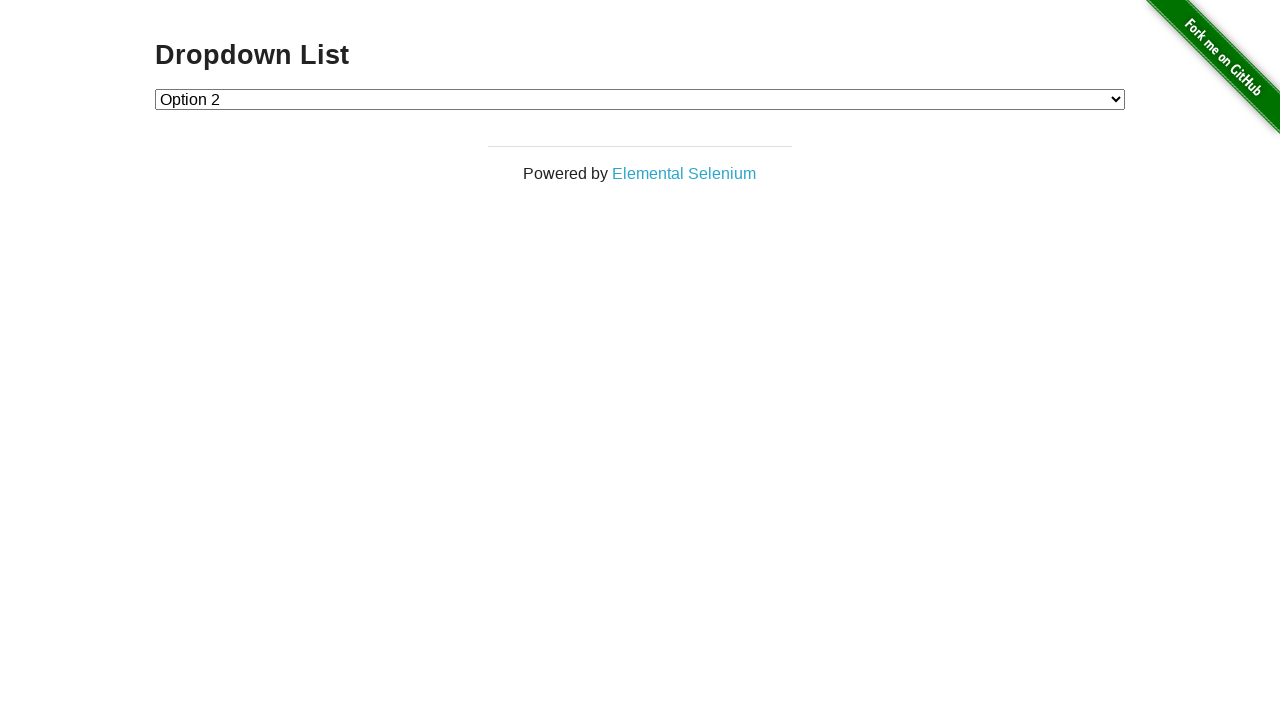

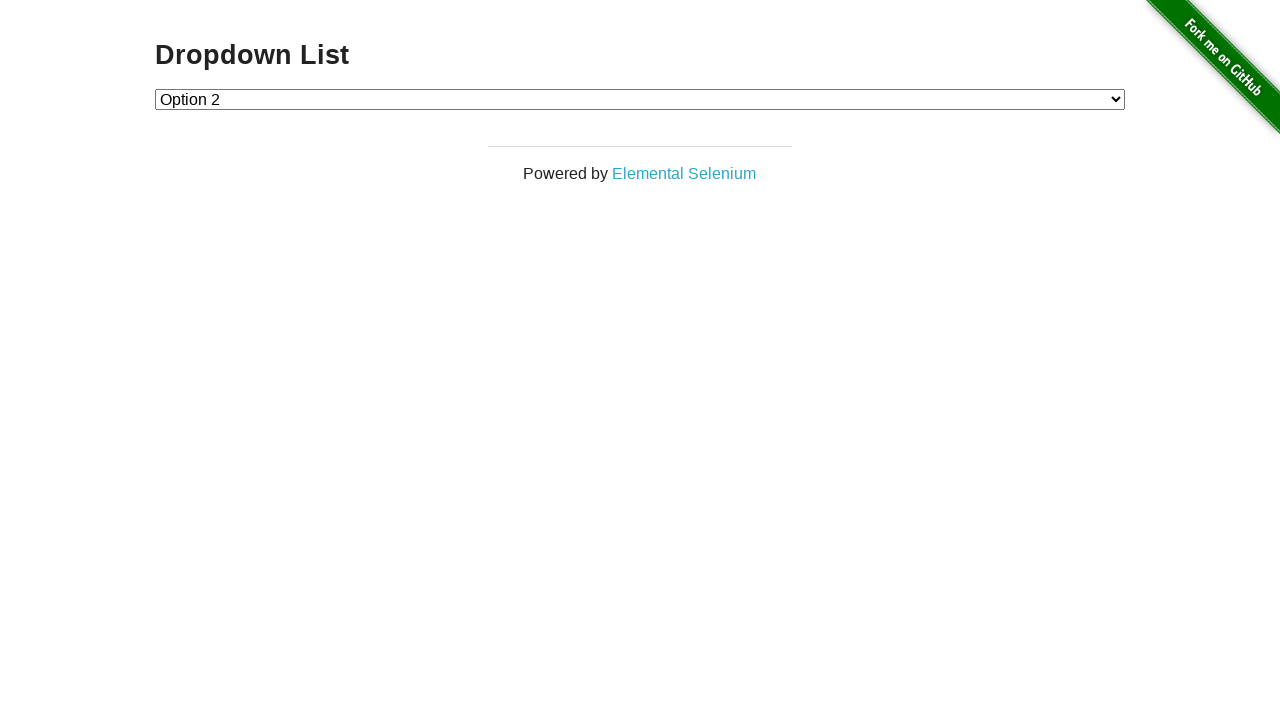